Tests explicit wait functionality by clicking a Start button and waiting for dynamically loaded text to become visible

Starting URL: http://the-internet.herokuapp.com/dynamic_loading/1

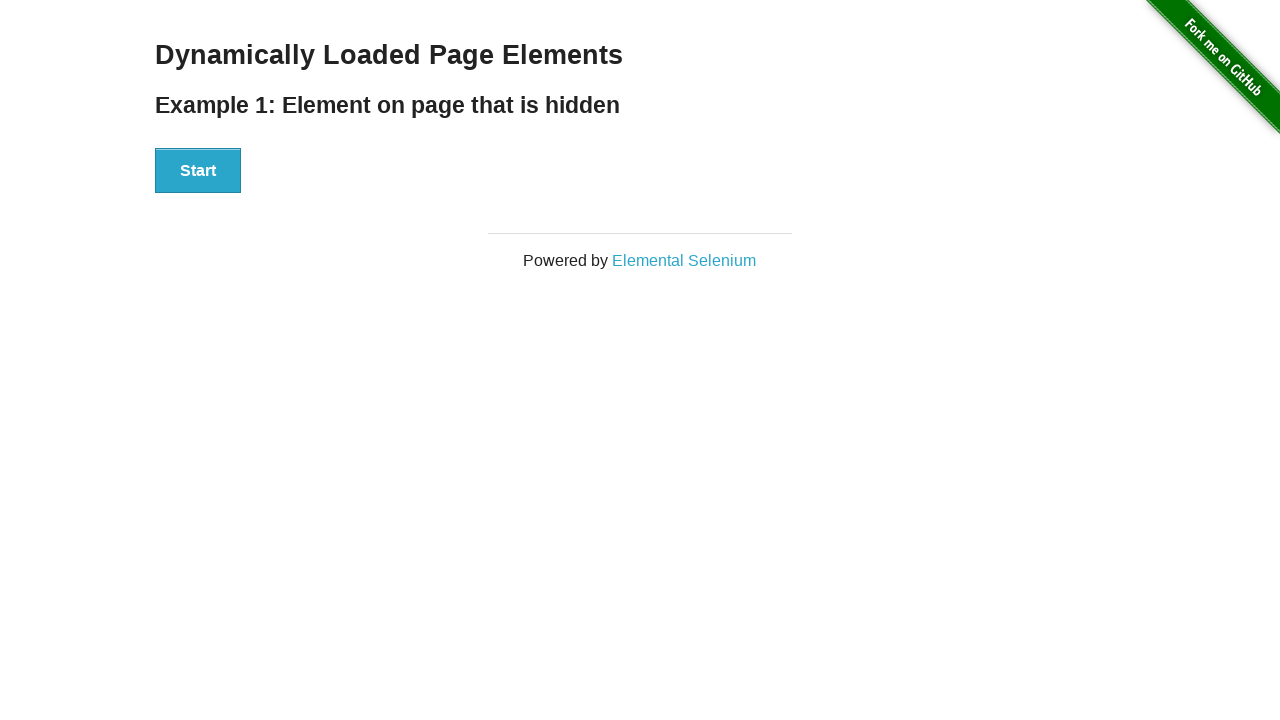

Clicked Start button to begin dynamic loading at (198, 171) on xpath=//div[@id='start']//following-sibling::button
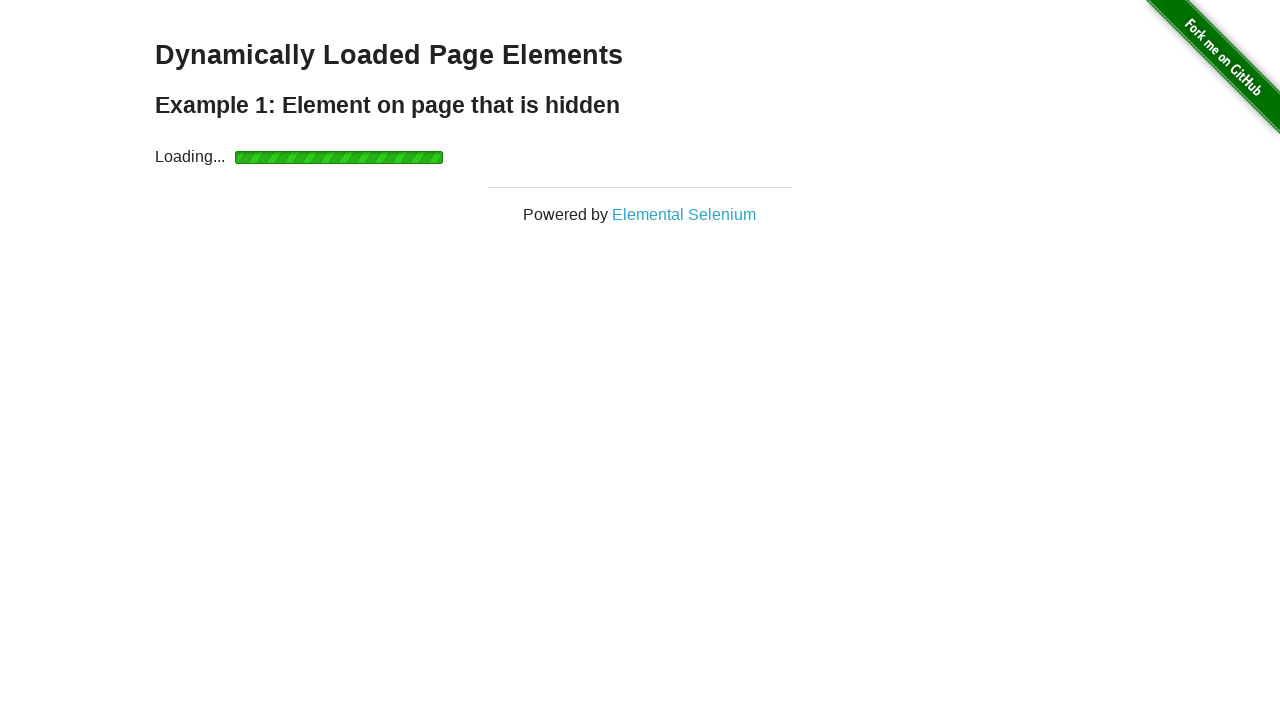

Waited for dynamically loaded text to become visible
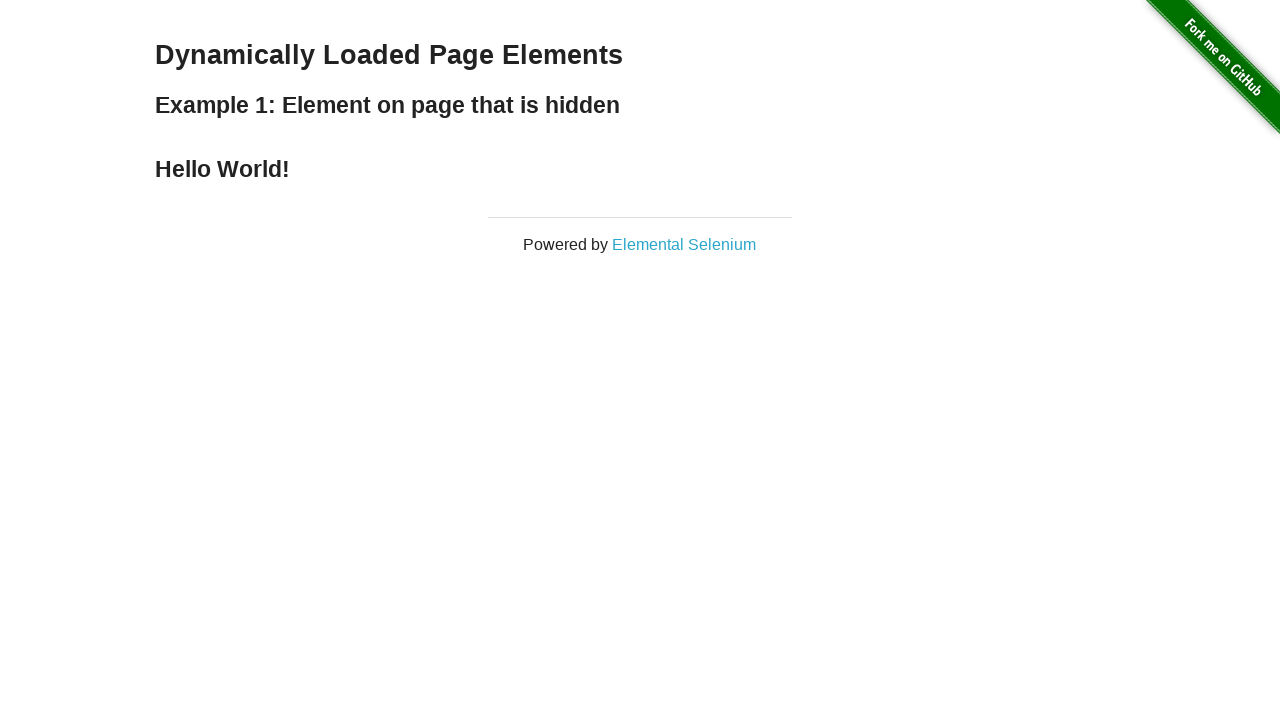

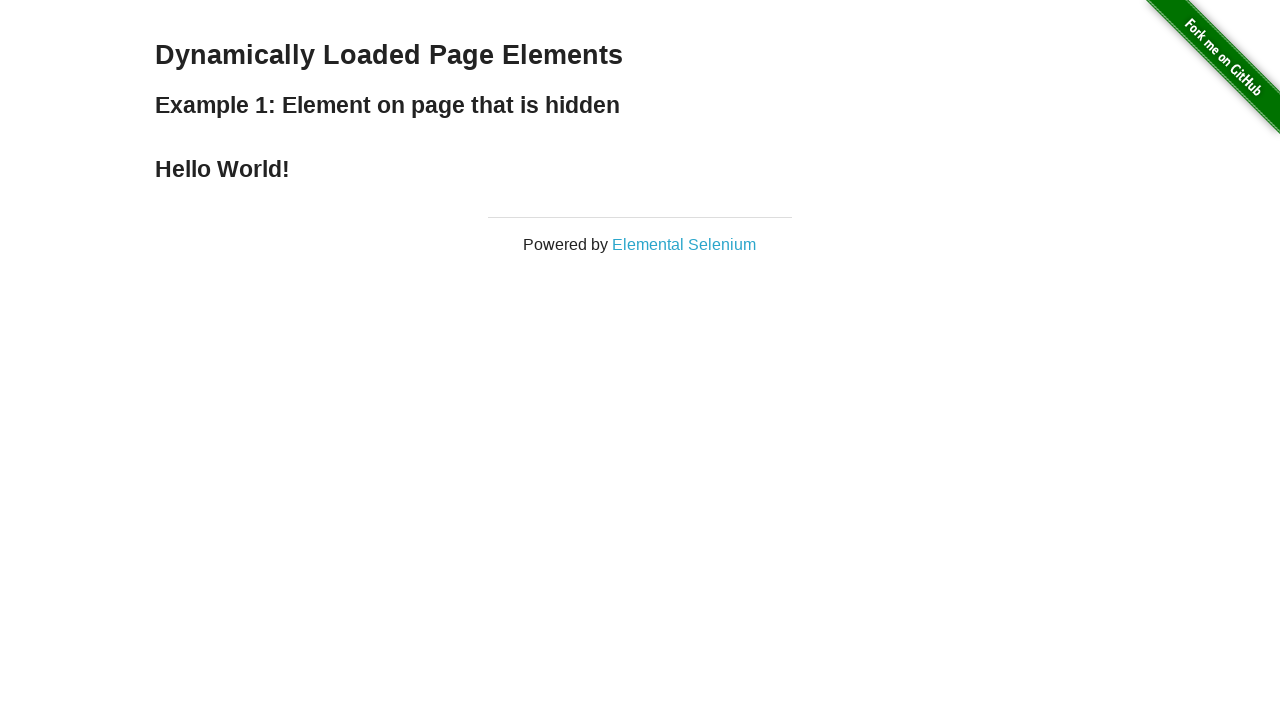